Tests clicking a button with dynamic ID by locating it through its text content, repeating the action multiple times

Starting URL: http://uitestingplayground.com/dynamicid

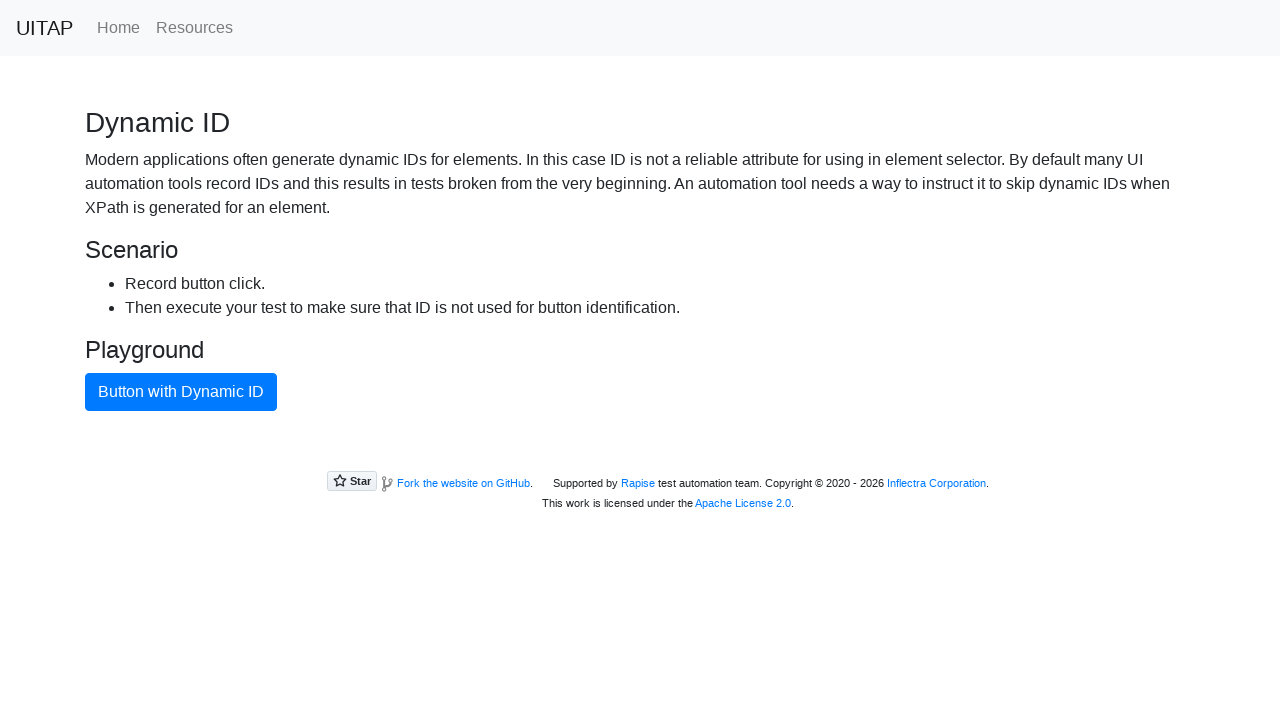

Clicked button with dynamic ID using text content locator at (181, 392) on xpath=//button[contains(text(),'Button with Dynamic ID')]
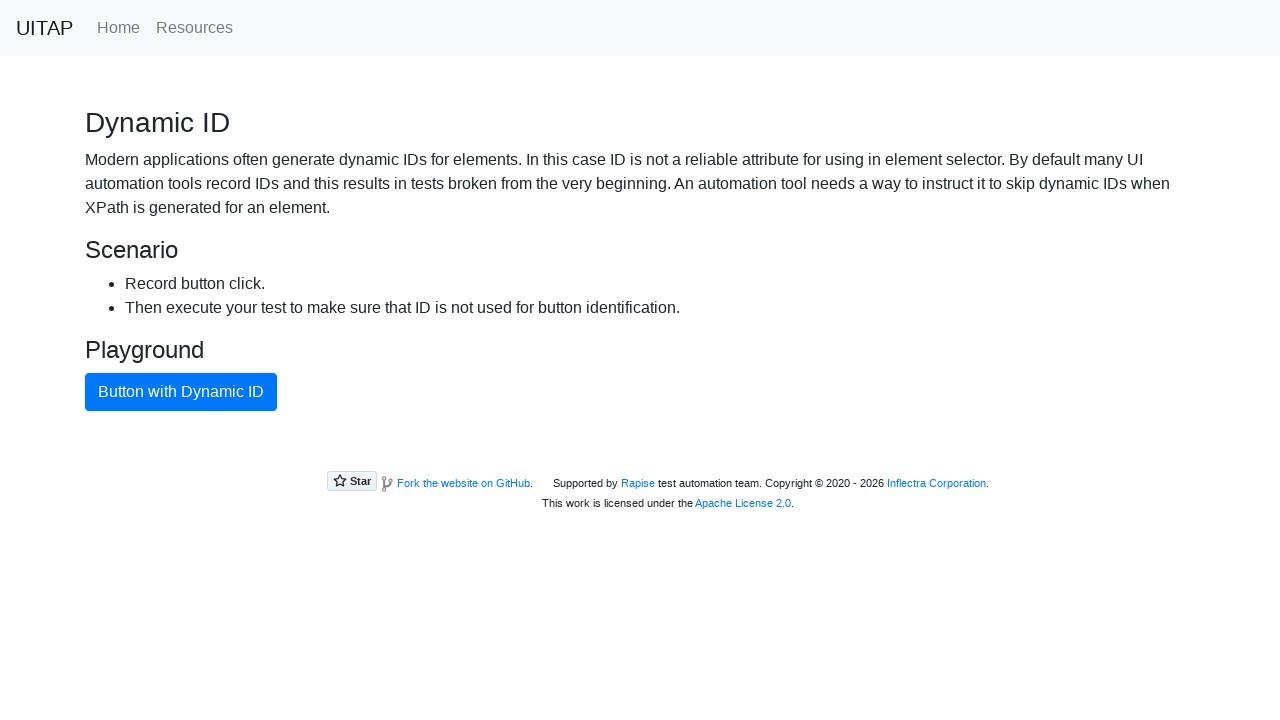

Navigated to dynamic ID test page for second iteration
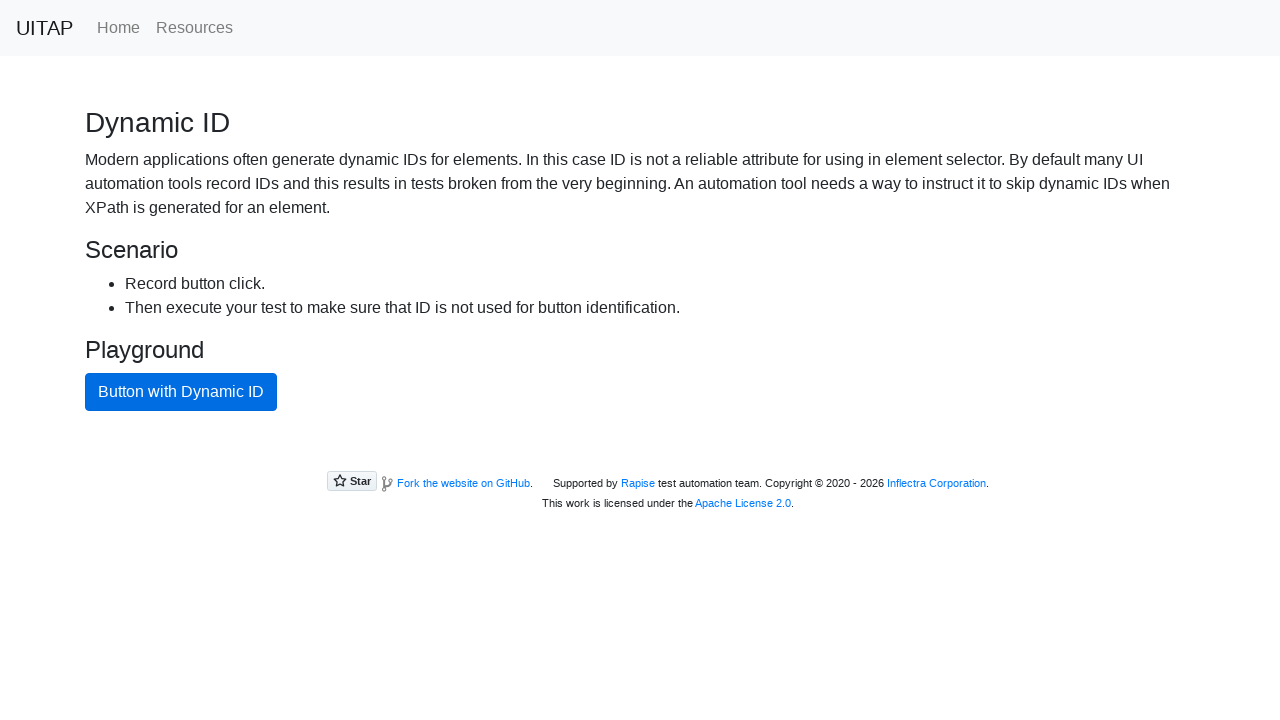

Clicked button with dynamic ID on second iteration at (181, 392) on xpath=//button[contains(text(),'Button with Dynamic ID')]
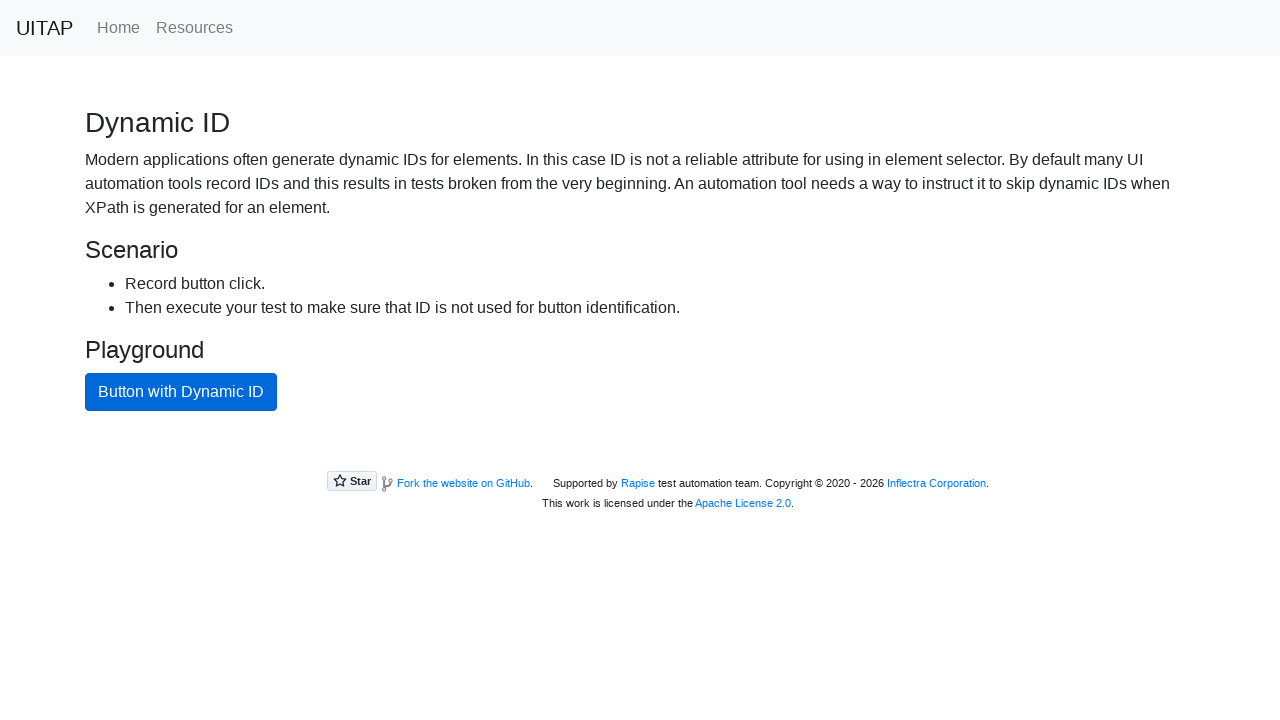

Navigated to dynamic ID test page for third iteration
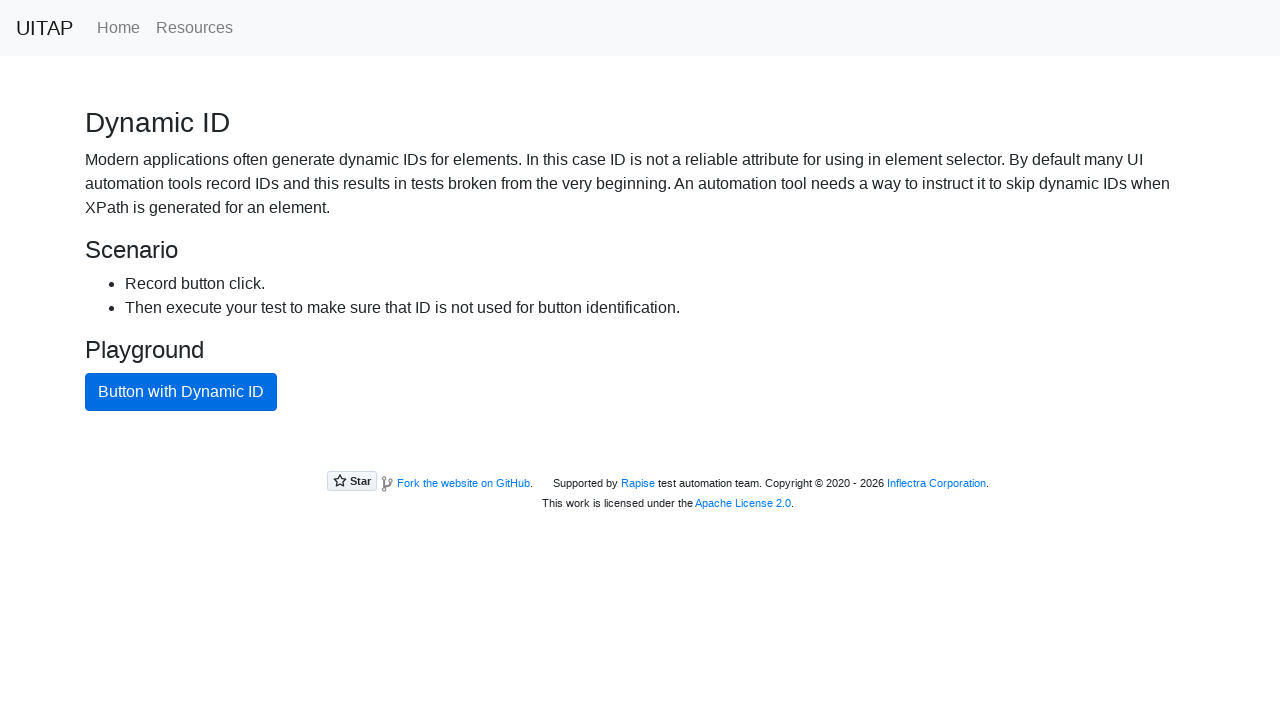

Clicked button with dynamic ID on third iteration at (181, 392) on xpath=//button[contains(text(),'Button with Dynamic ID')]
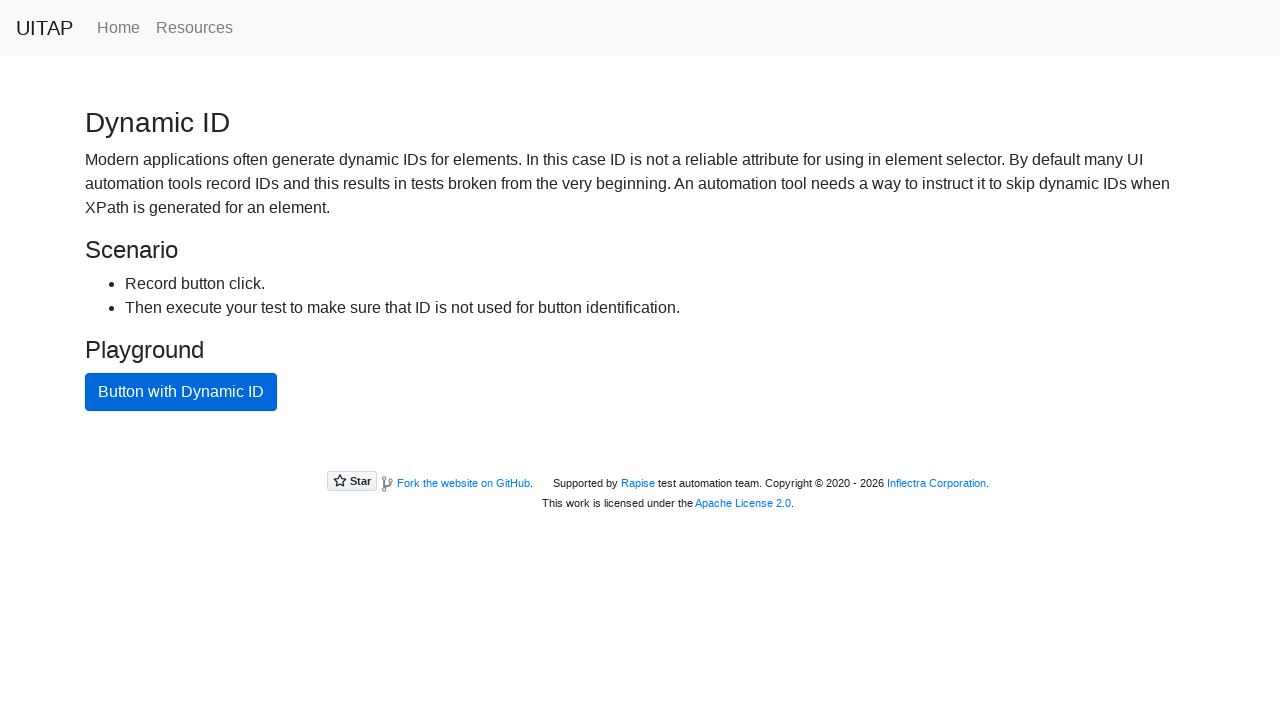

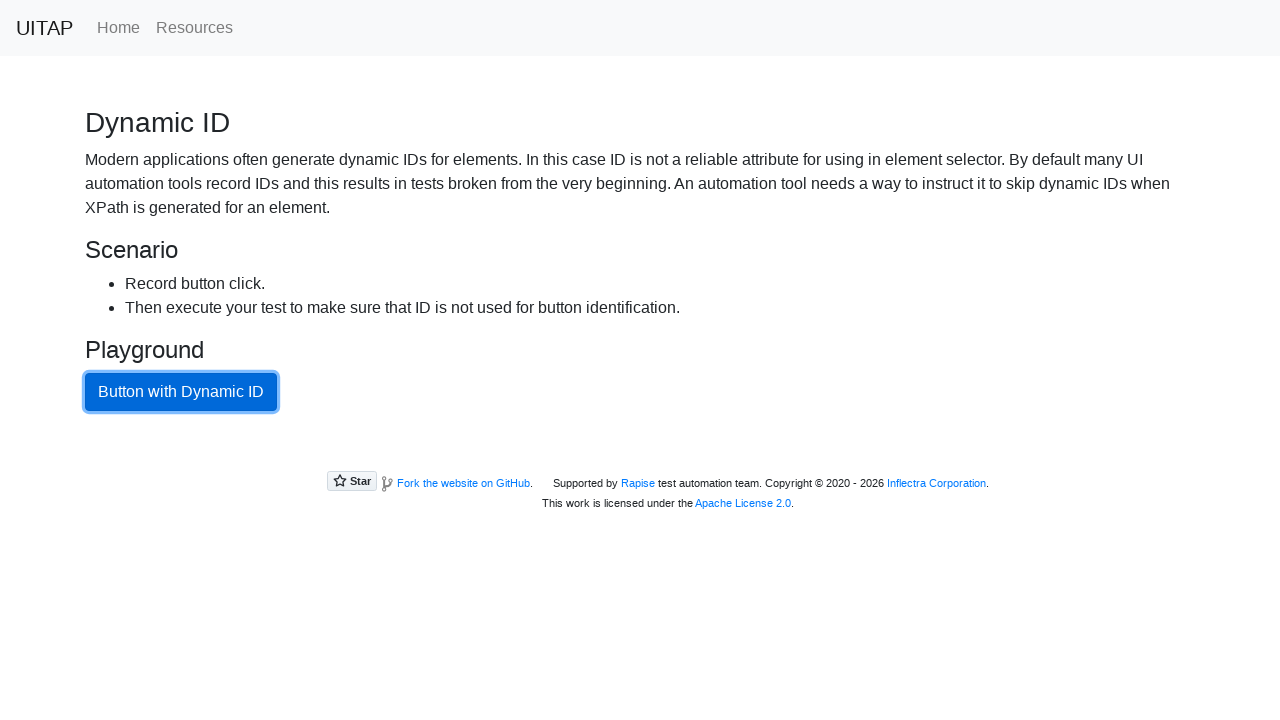